Tests unmarking items as complete by unchecking their checkboxes

Starting URL: https://demo.playwright.dev/todomvc

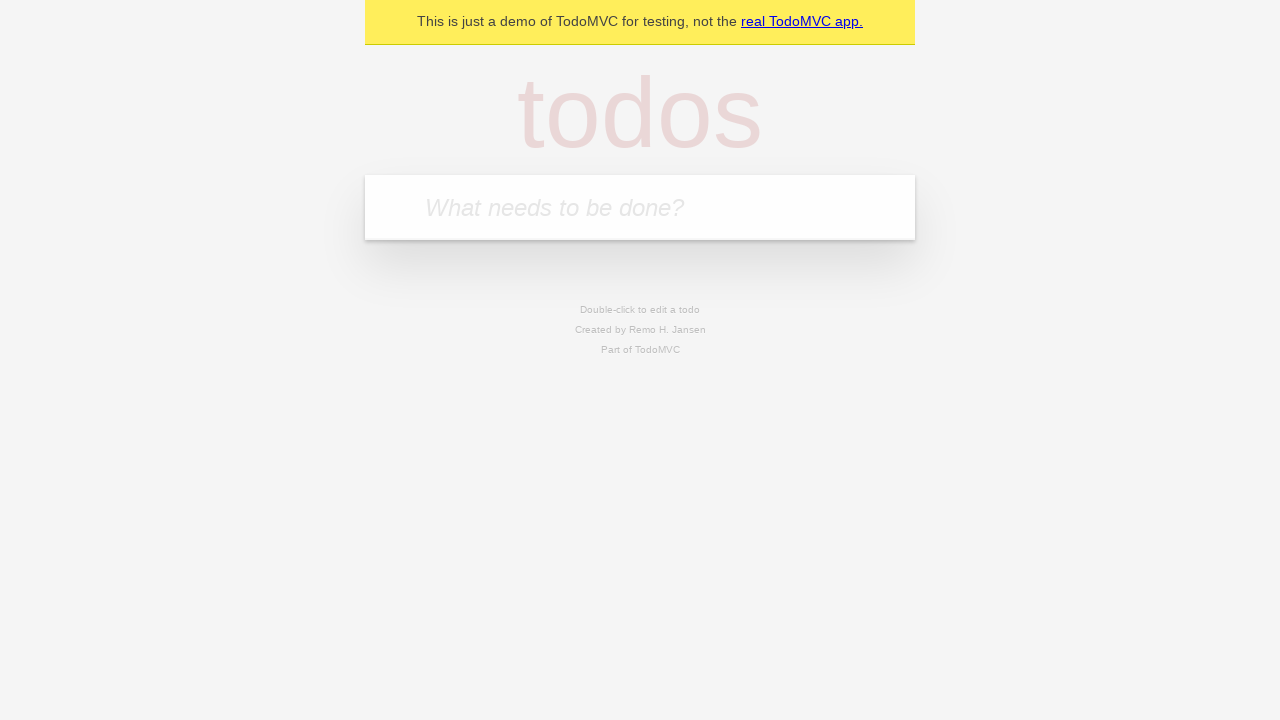

Filled input field with 'buy some cheese' on internal:attr=[placeholder="What needs to be done?"i]
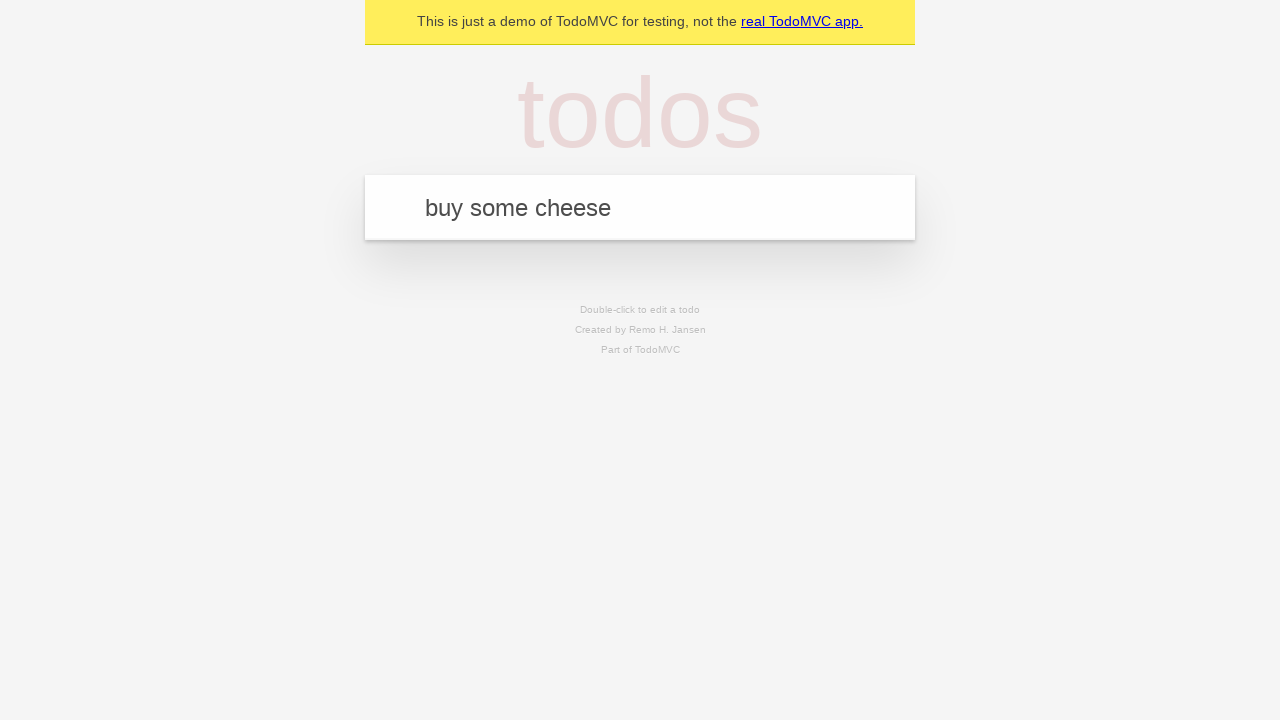

Pressed Enter to create first todo item on internal:attr=[placeholder="What needs to be done?"i]
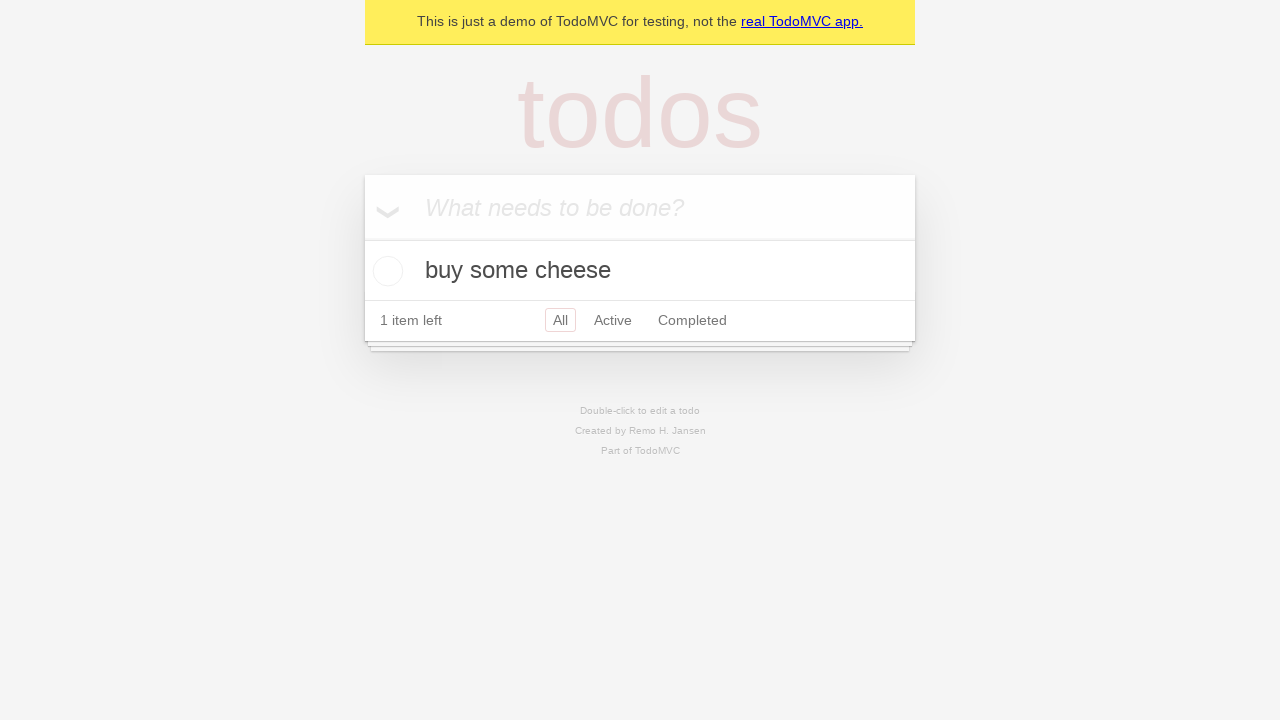

Filled input field with 'feed the cat' on internal:attr=[placeholder="What needs to be done?"i]
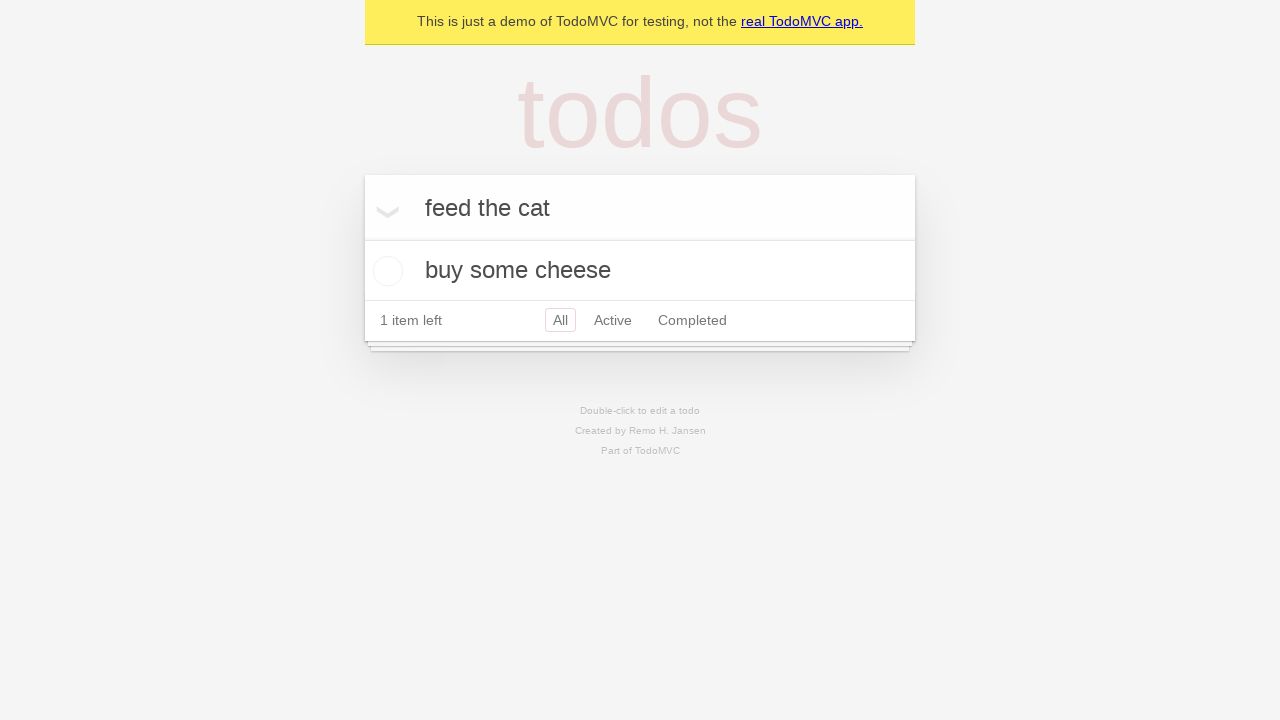

Pressed Enter to create second todo item on internal:attr=[placeholder="What needs to be done?"i]
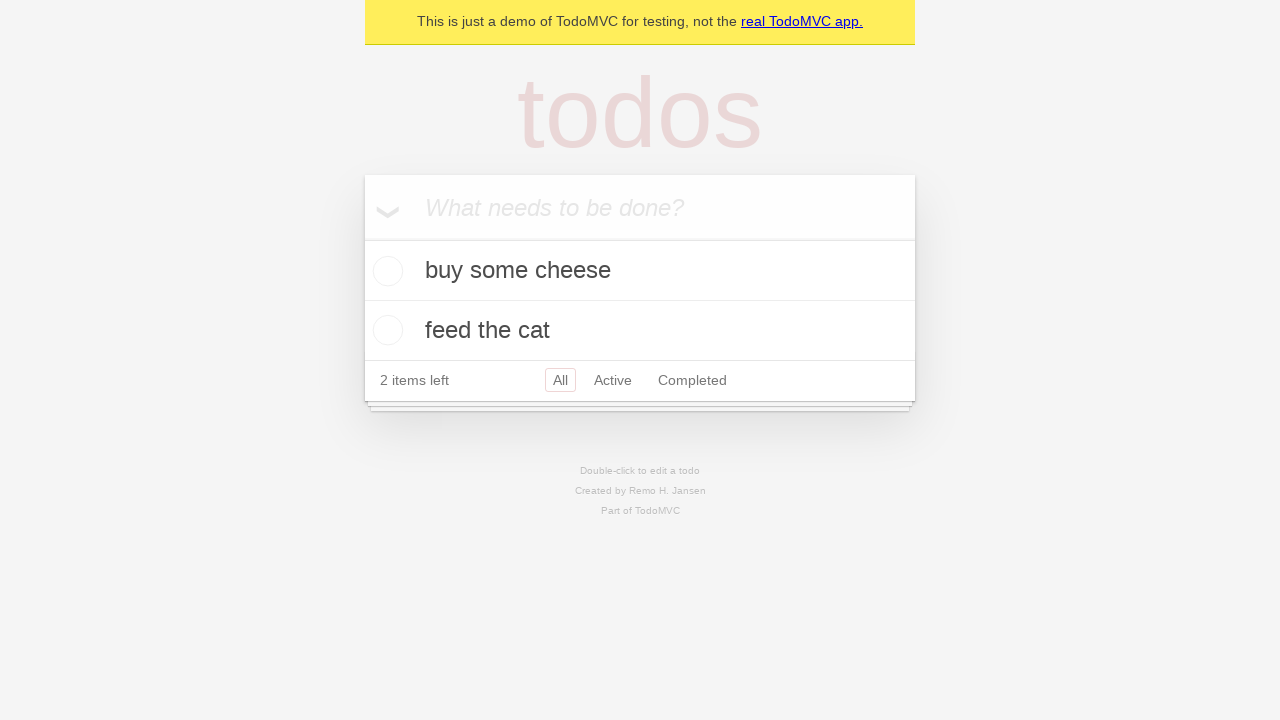

Checked checkbox for first todo item to mark it complete at (385, 271) on internal:testid=[data-testid="todo-item"s] >> nth=0 >> internal:role=checkbox
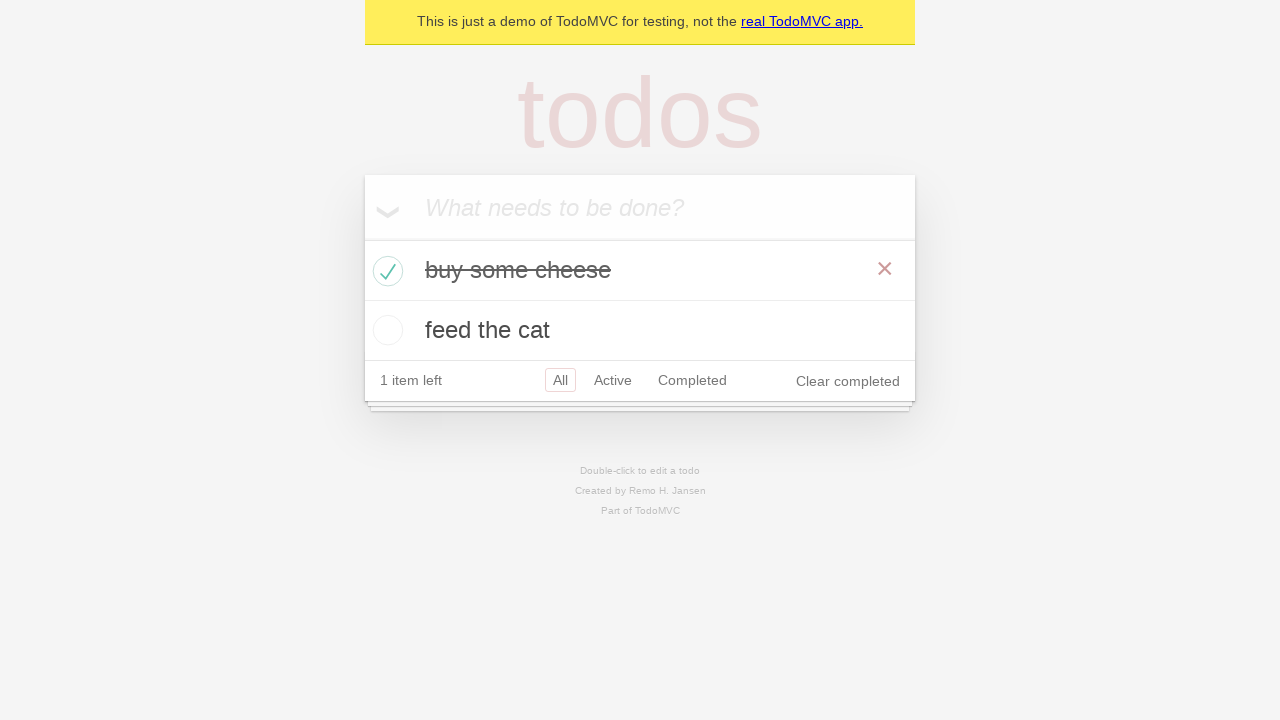

Unchecked checkbox for first todo item to mark it incomplete at (385, 271) on internal:testid=[data-testid="todo-item"s] >> nth=0 >> internal:role=checkbox
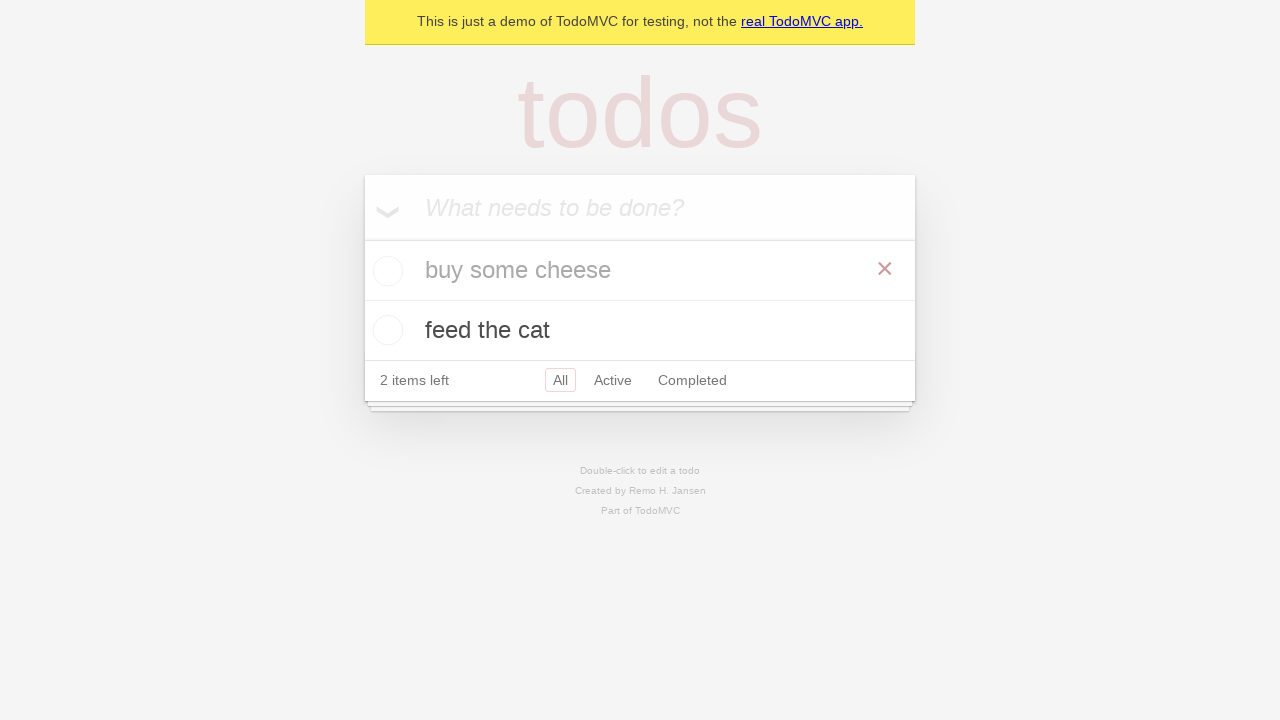

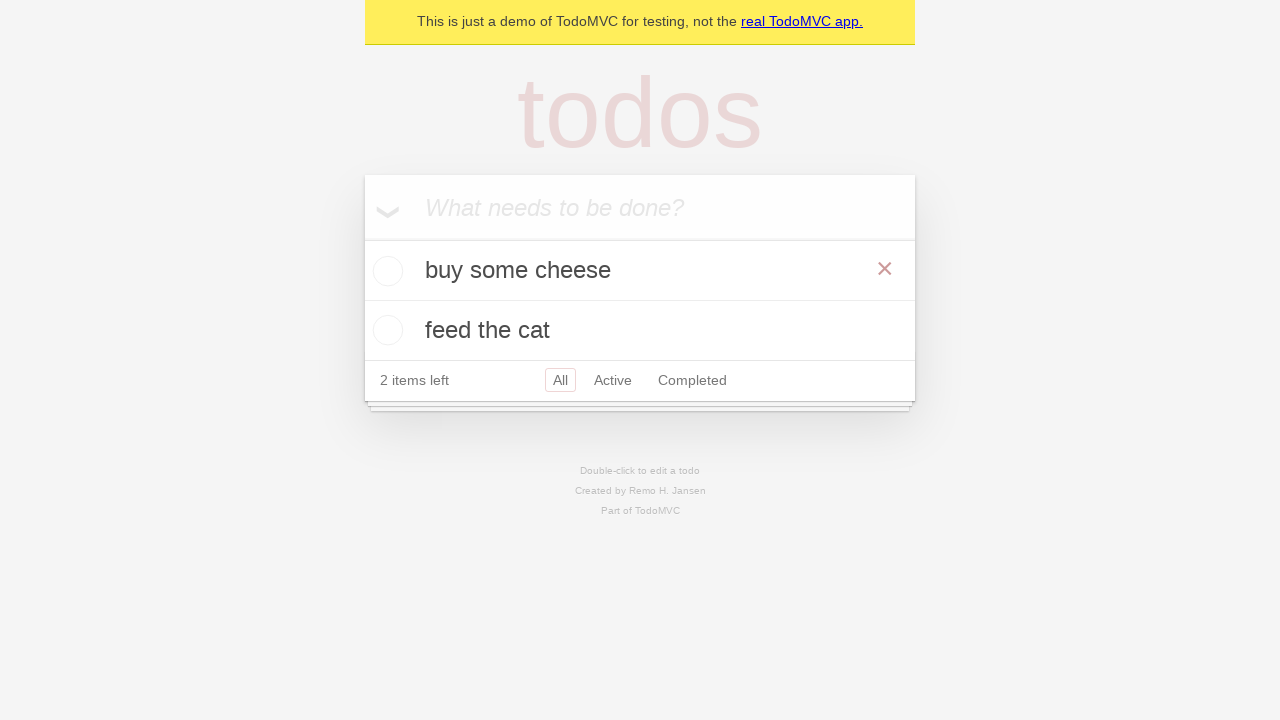